Navigates through an Angular demo application, clicking on products navigation, selecting a Selenium product, and adding it to cart

Starting URL: https://rahulshettyacademy.com/angularAppdemo/

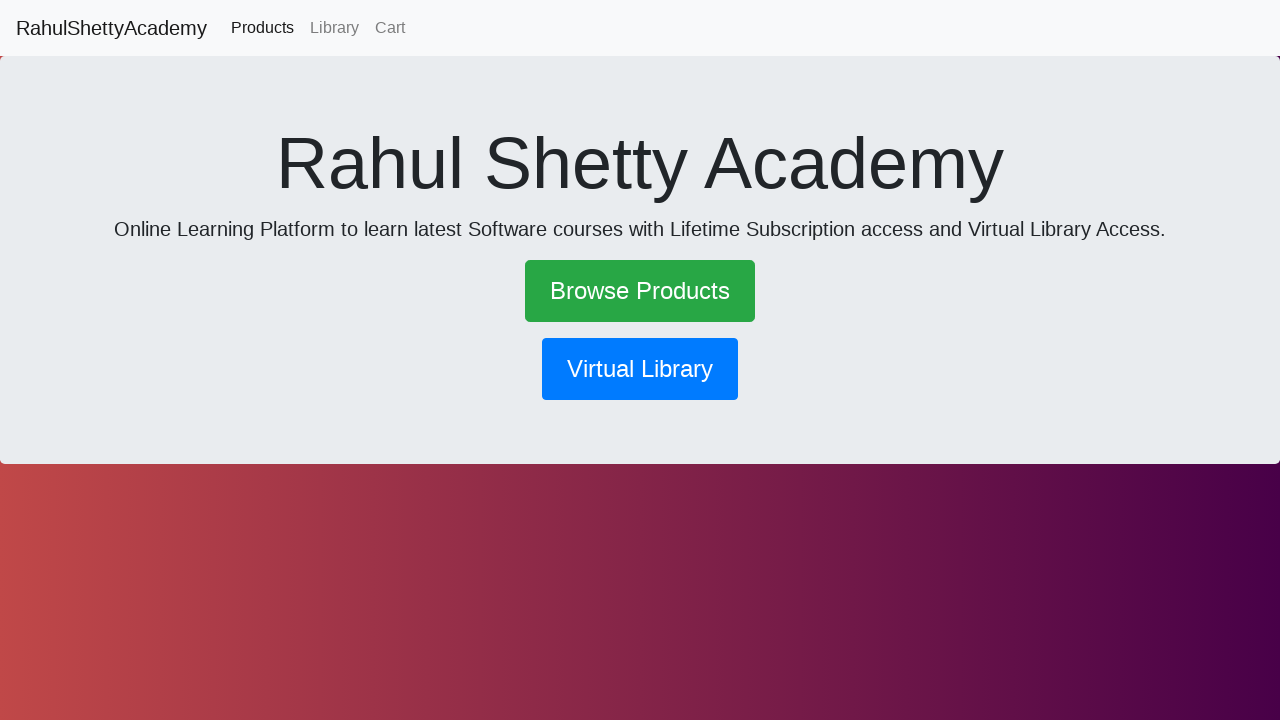

Clicked on Products navigation link at (262, 28) on .nav-link[routerlink='/products']
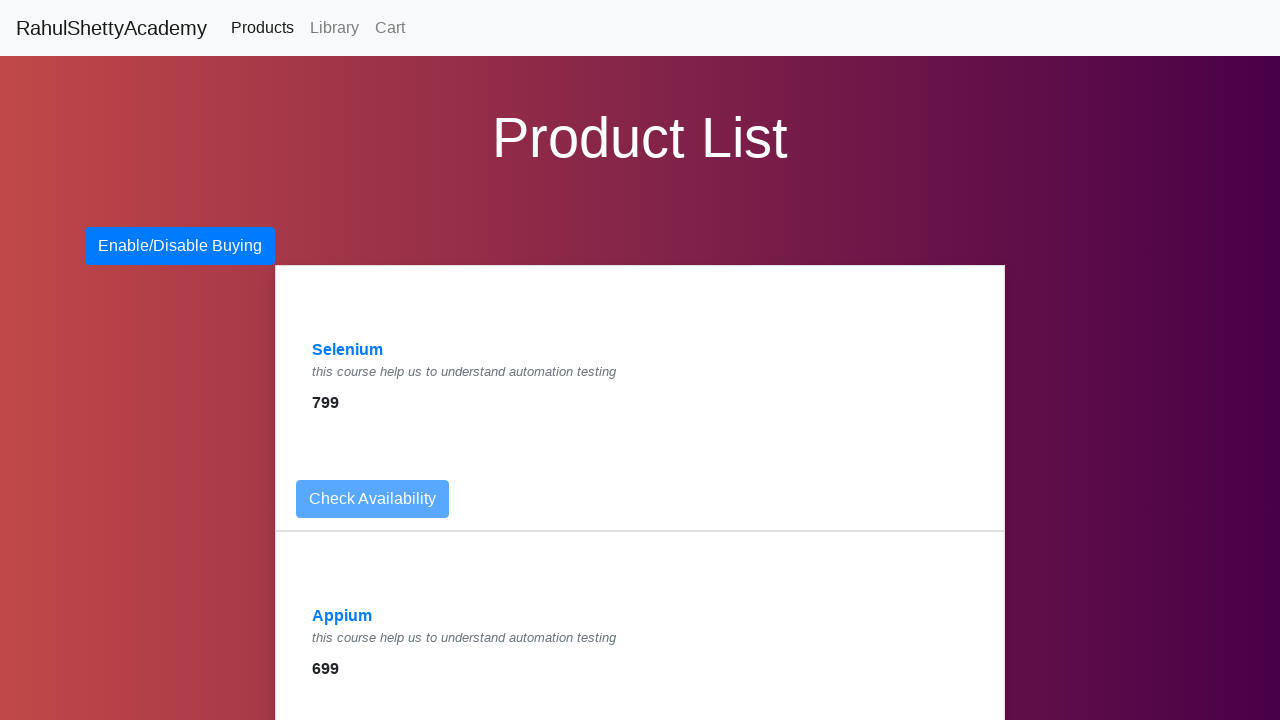

Clicked on Selenium product link at (348, 350) on a:text('Selenium')
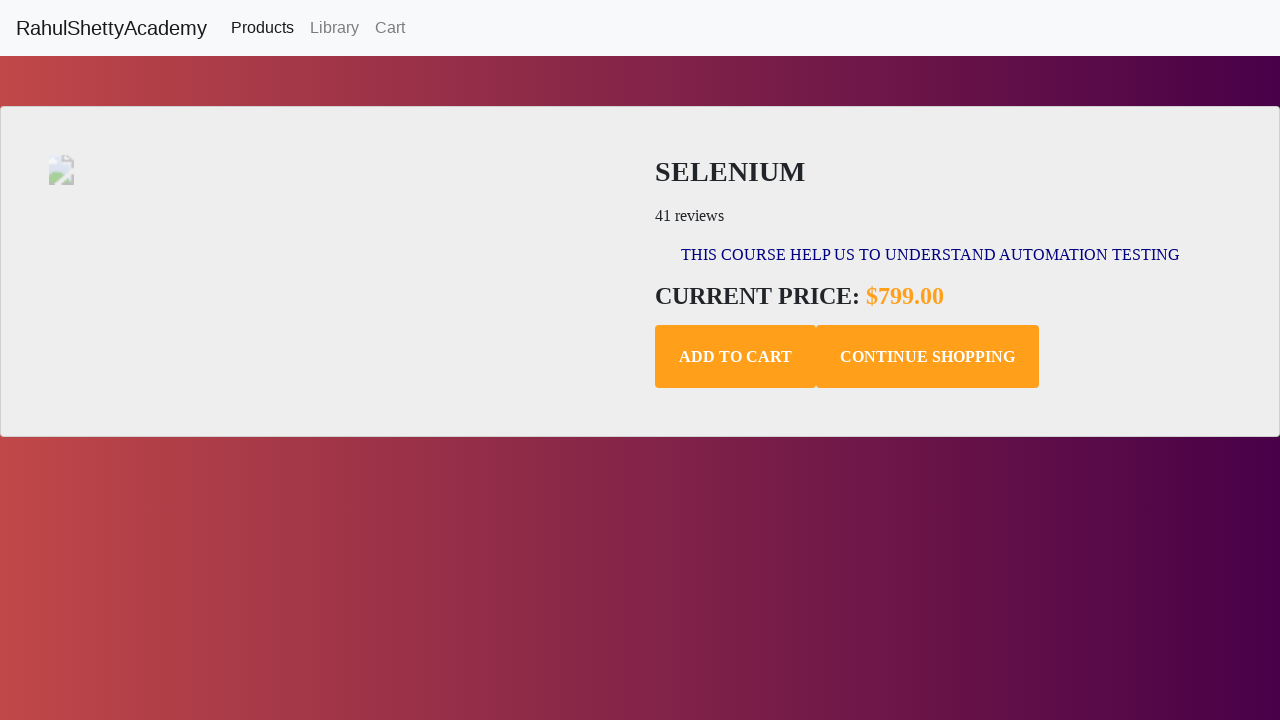

Clicked Add to Cart button at (736, 357) on .add-to-cart
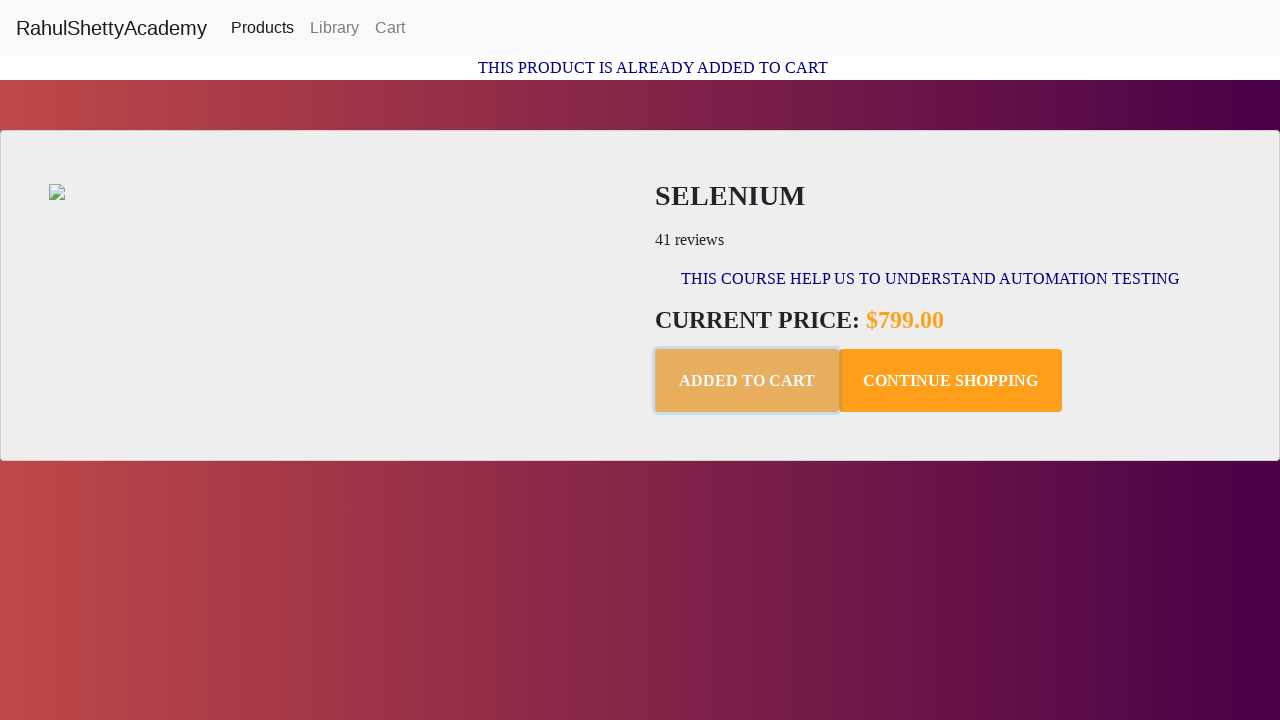

Waited for confirmation message paragraph to appear
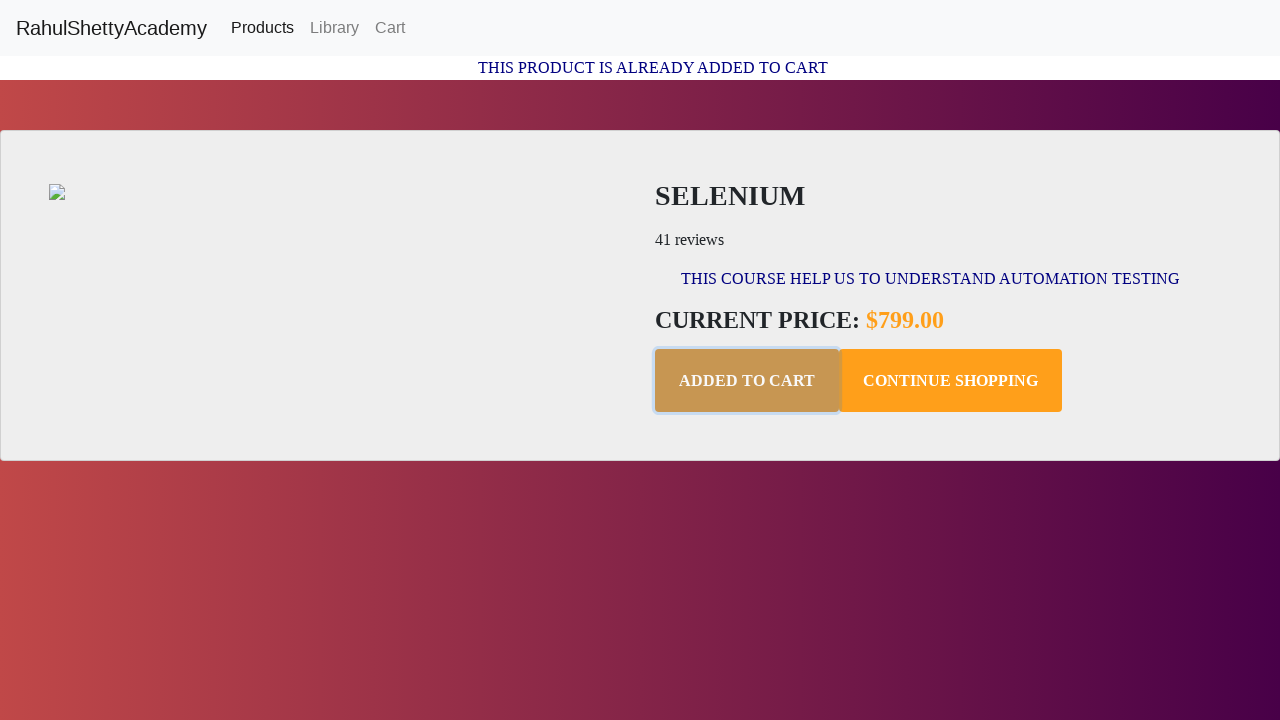

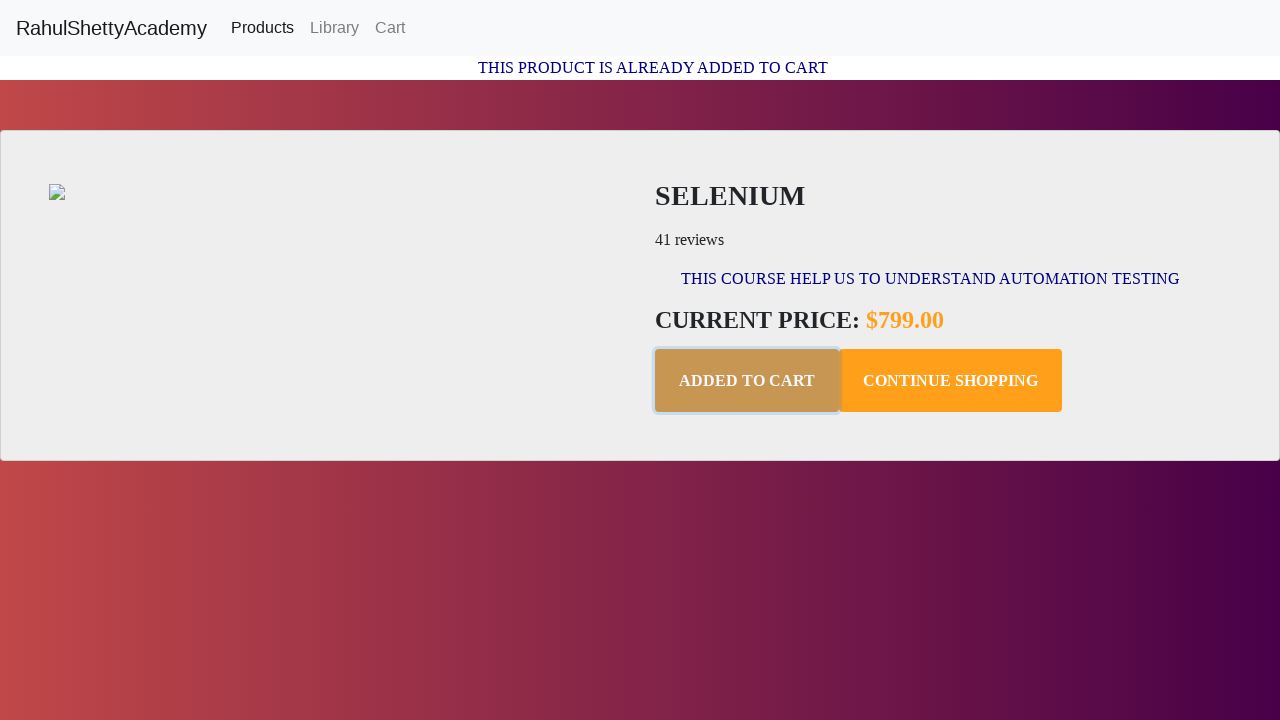